Tests dynamic loading functionality where a hidden element becomes visible after clicking a start button, then verifies the "Hello World!" text appears

Starting URL: http://the-internet.herokuapp.com/dynamic_loading/1

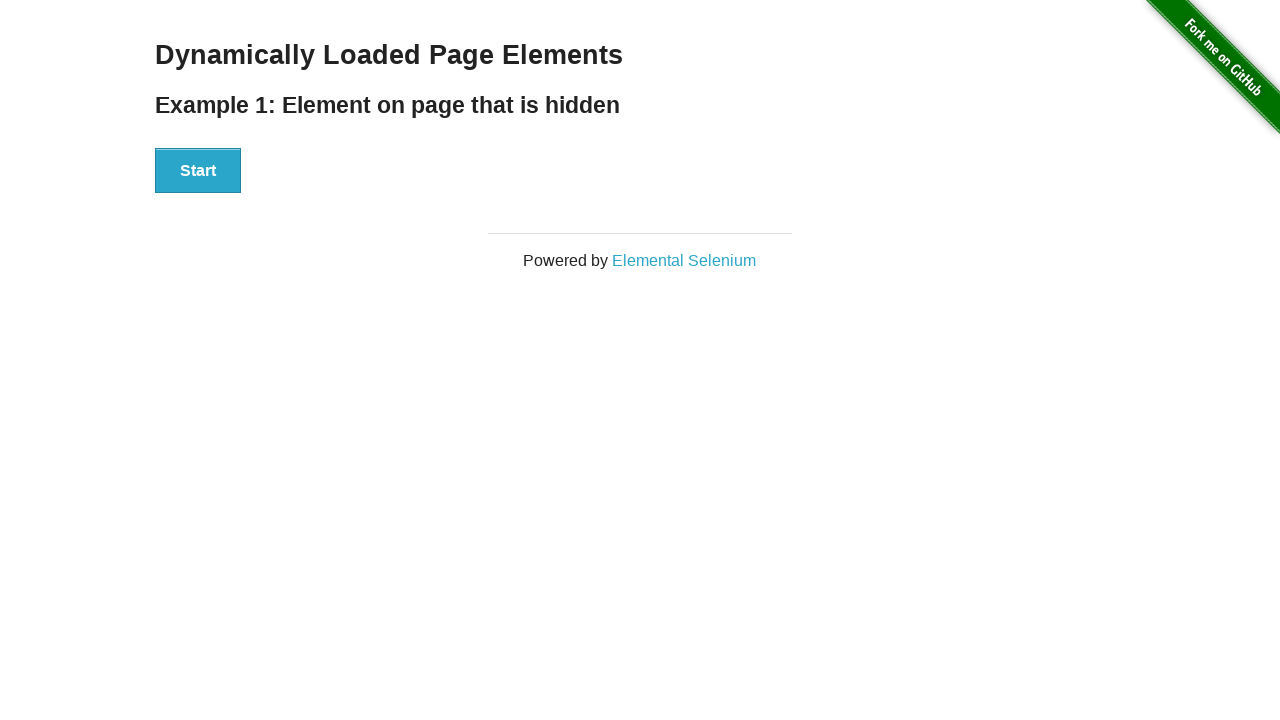

Clicked the start button to trigger dynamic loading at (198, 171) on #start button
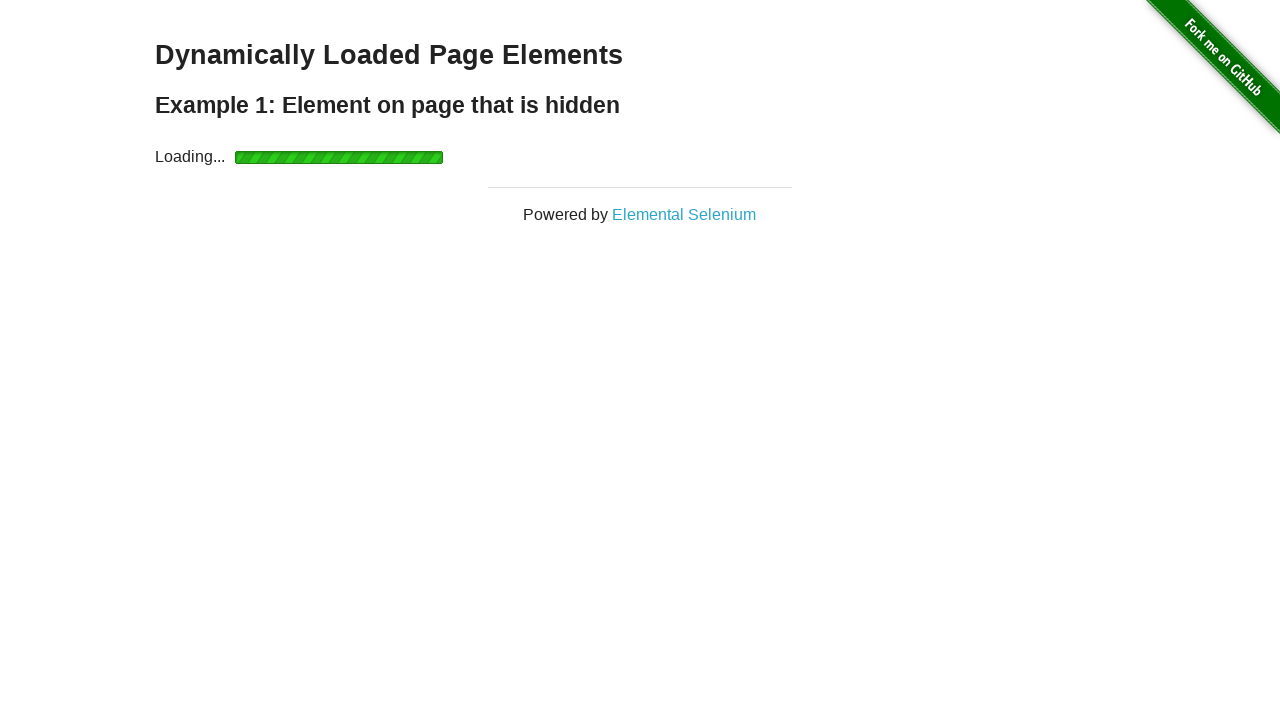

Waited for finish element to become visible
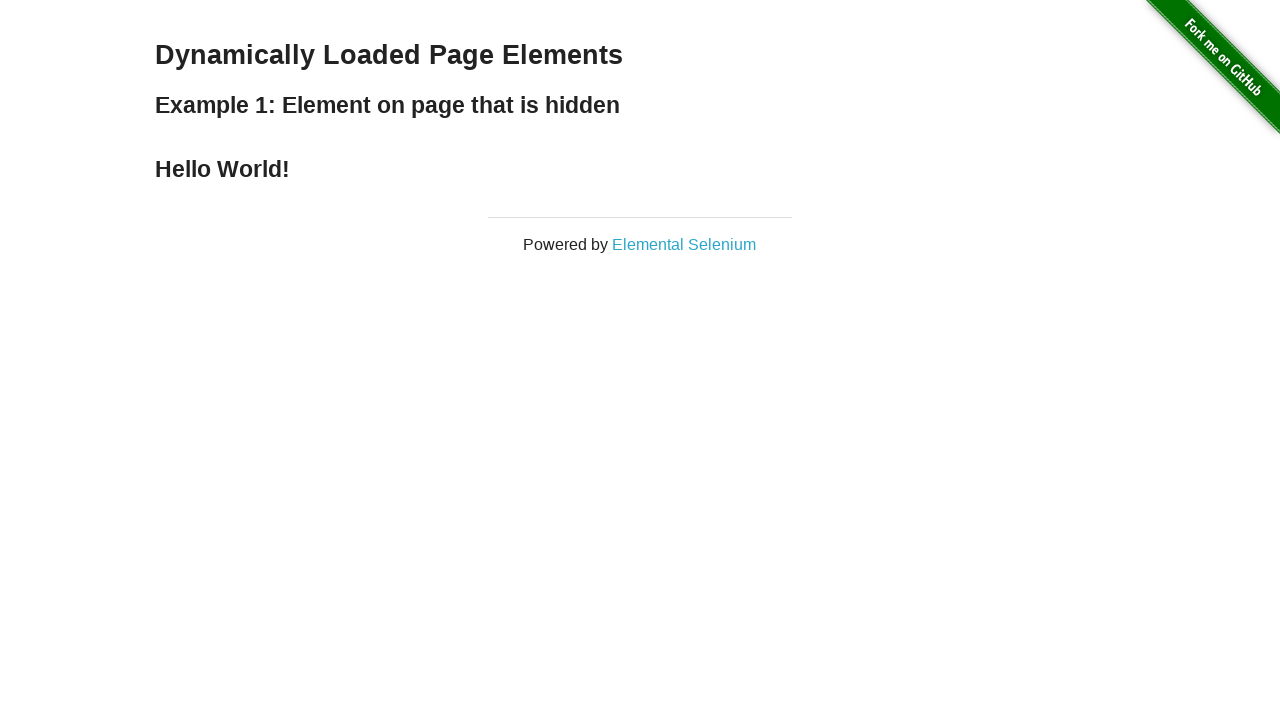

Verified 'Hello World!' text appears in finish element
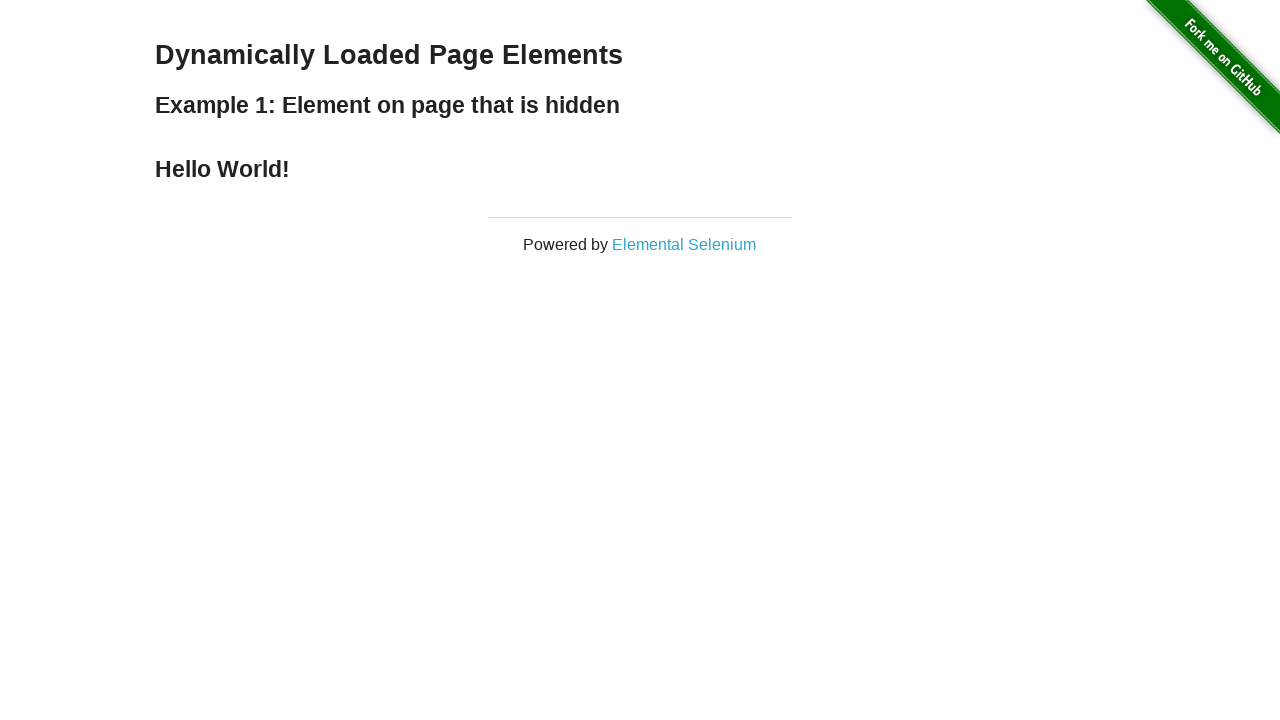

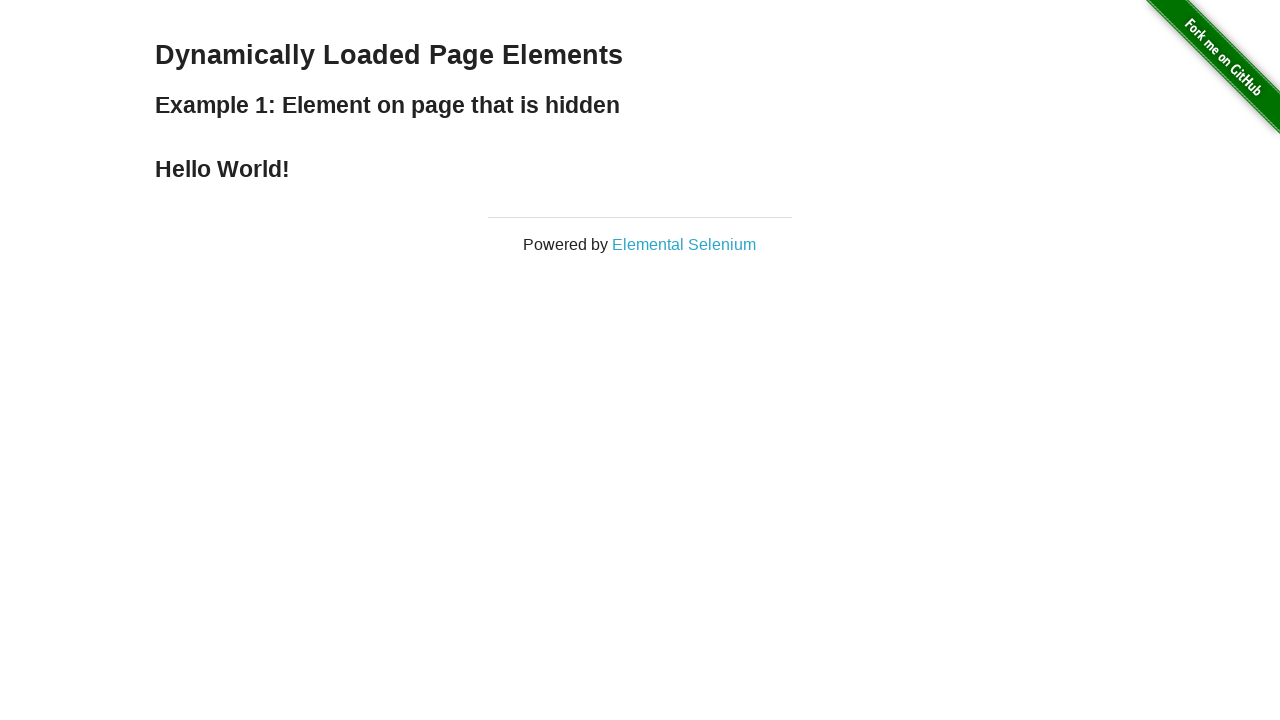